Tests window handling by opening a new window, switching to it based on title containing "Selenium", and clicking a registration link

Starting URL: https://demo.automationtesting.in/Windows.html

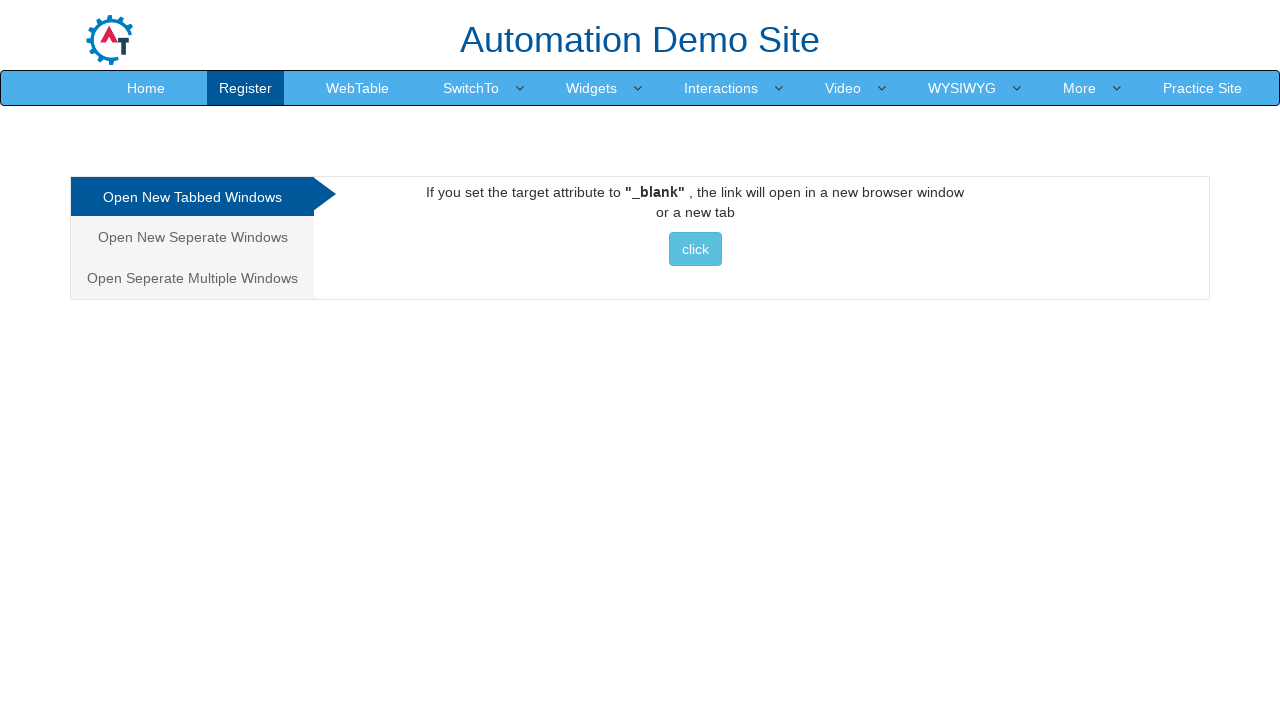

Clicked 'Open New Seperate Windows' link at (192, 237) on xpath=//a[text()='Open New Seperate Windows']
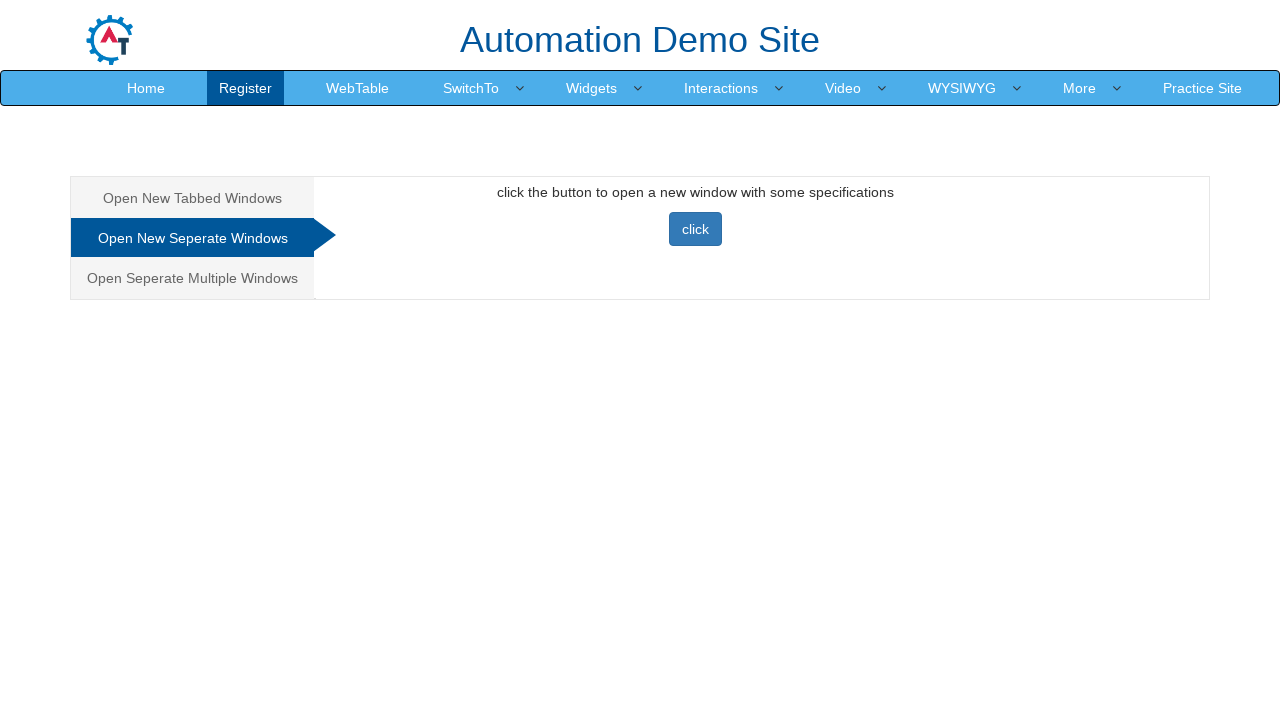

Clicked button to open new window at (695, 229) on xpath=//button[text()='click']
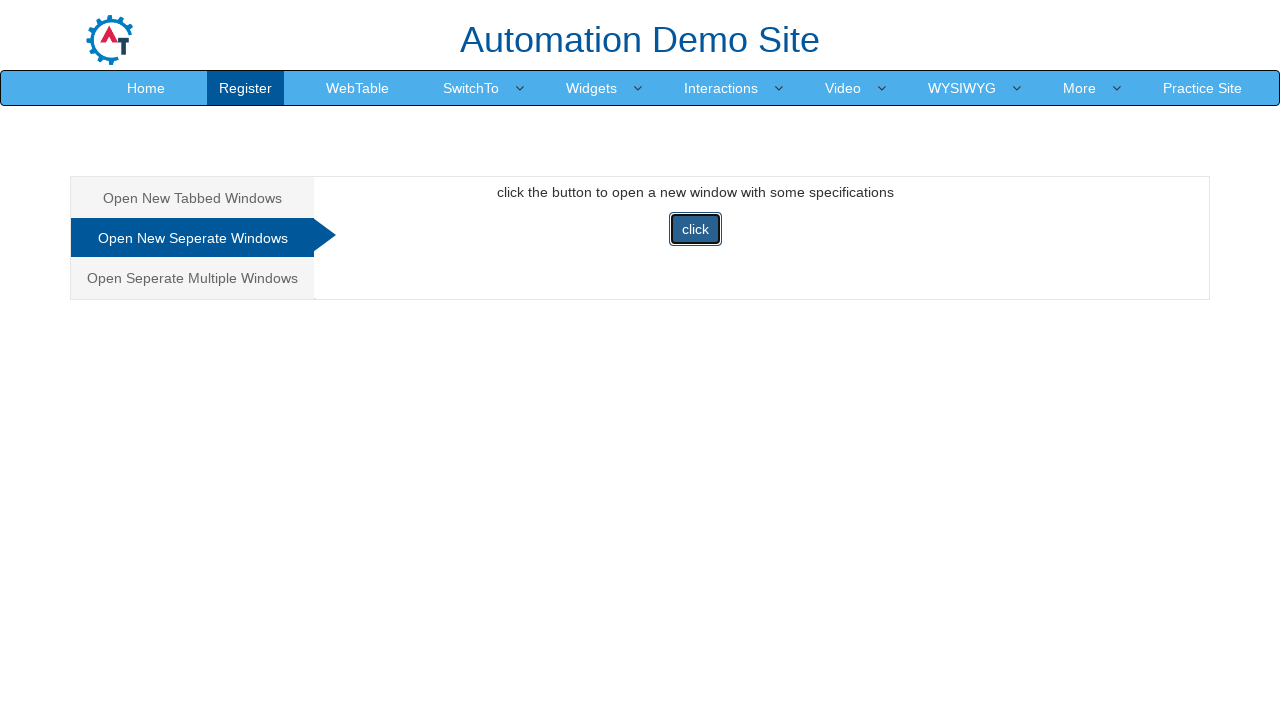

New window loaded and ready
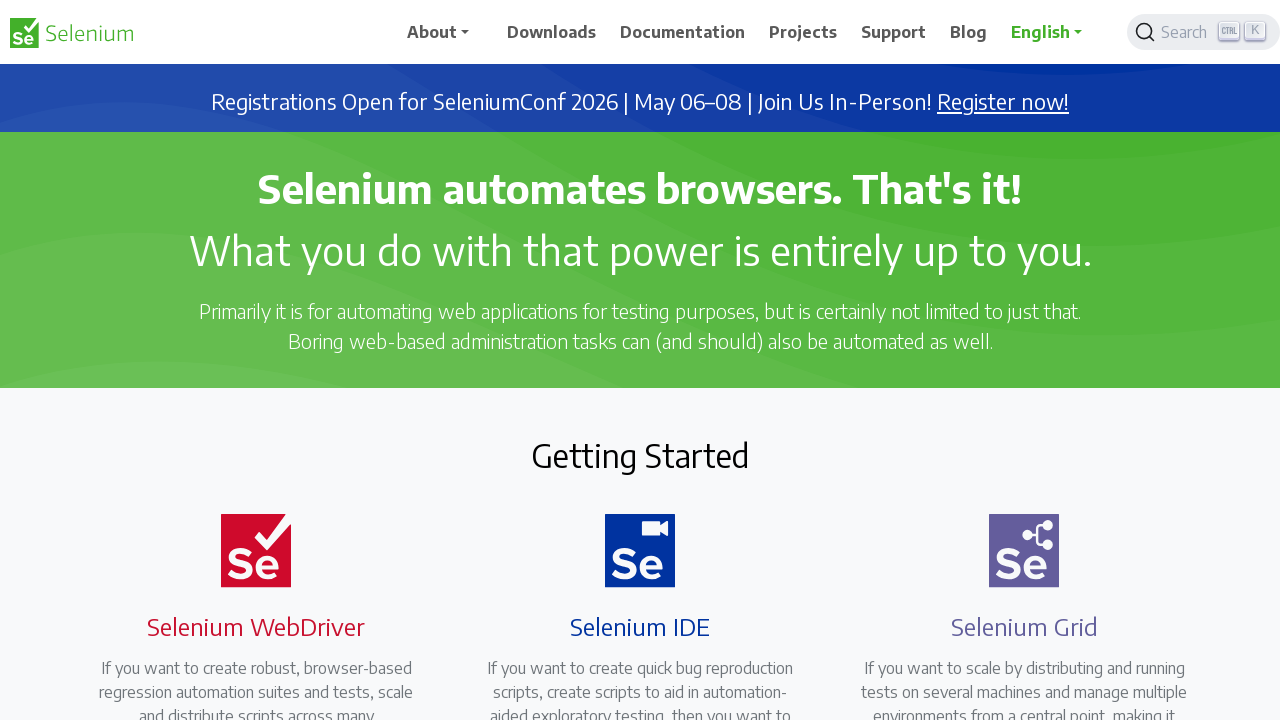

Clicked 'Register now!' link in new window at (1003, 102) on xpath=//a[text()='Register now!']
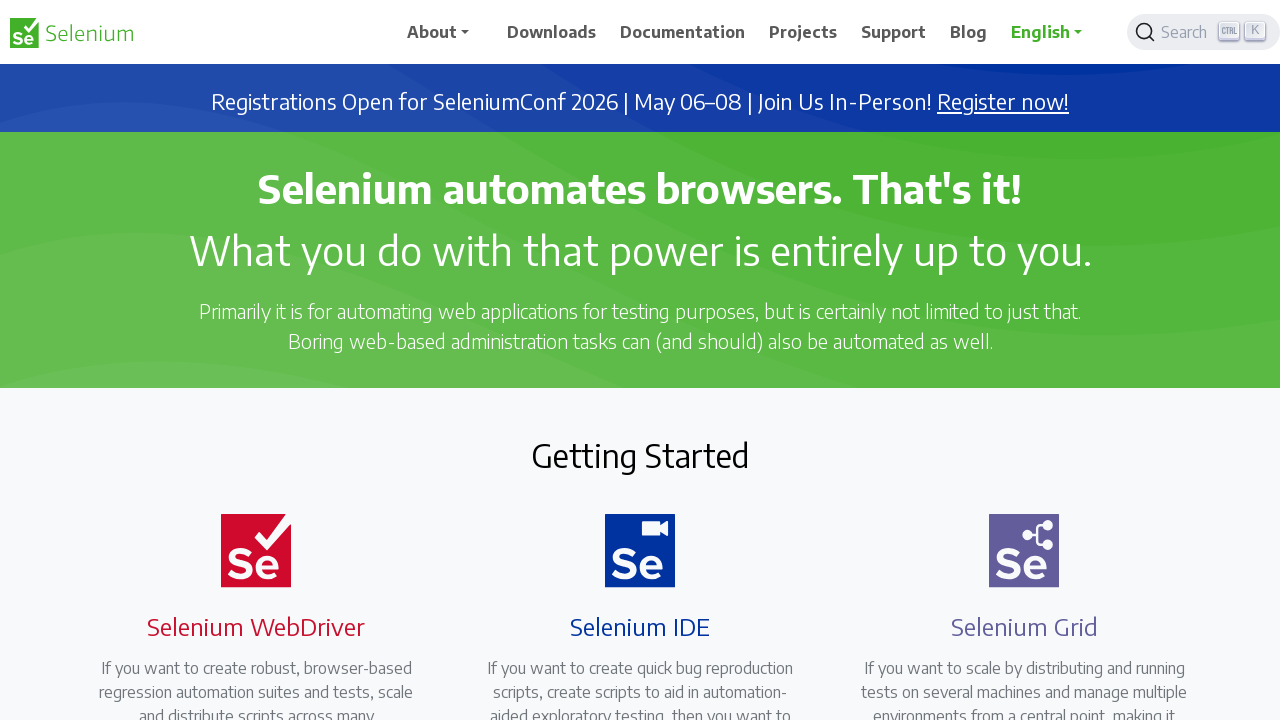

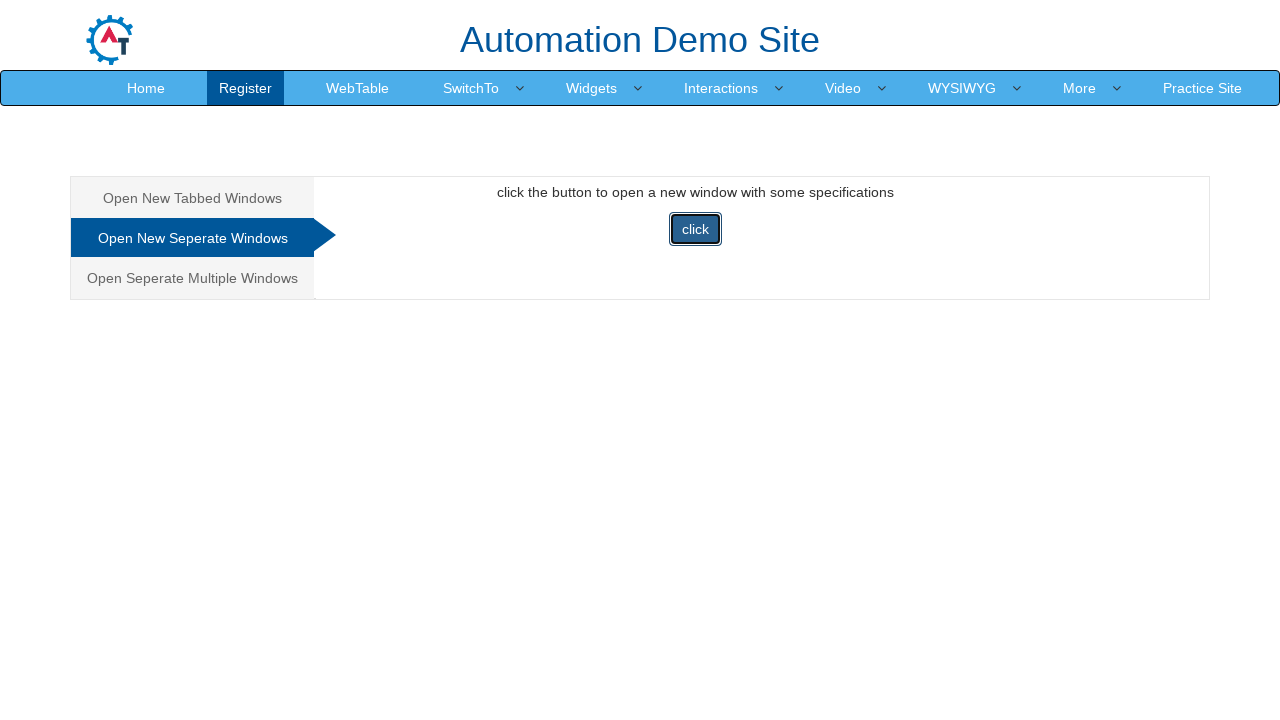